Tests injecting jQuery and jQuery Growl library into a page, then displays notification messages using the Growl plugin to demonstrate in-browser debugging output.

Starting URL: http://the-internet.herokuapp.com

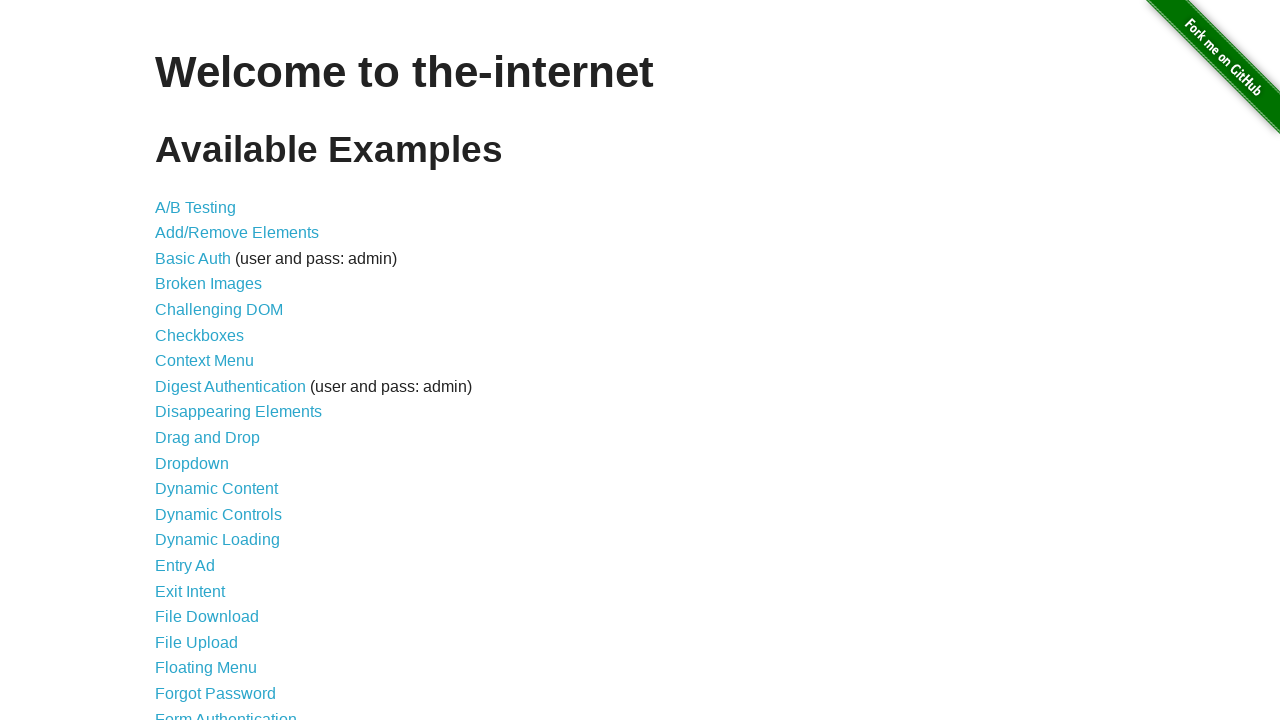

Injected jQuery library into page if not already present
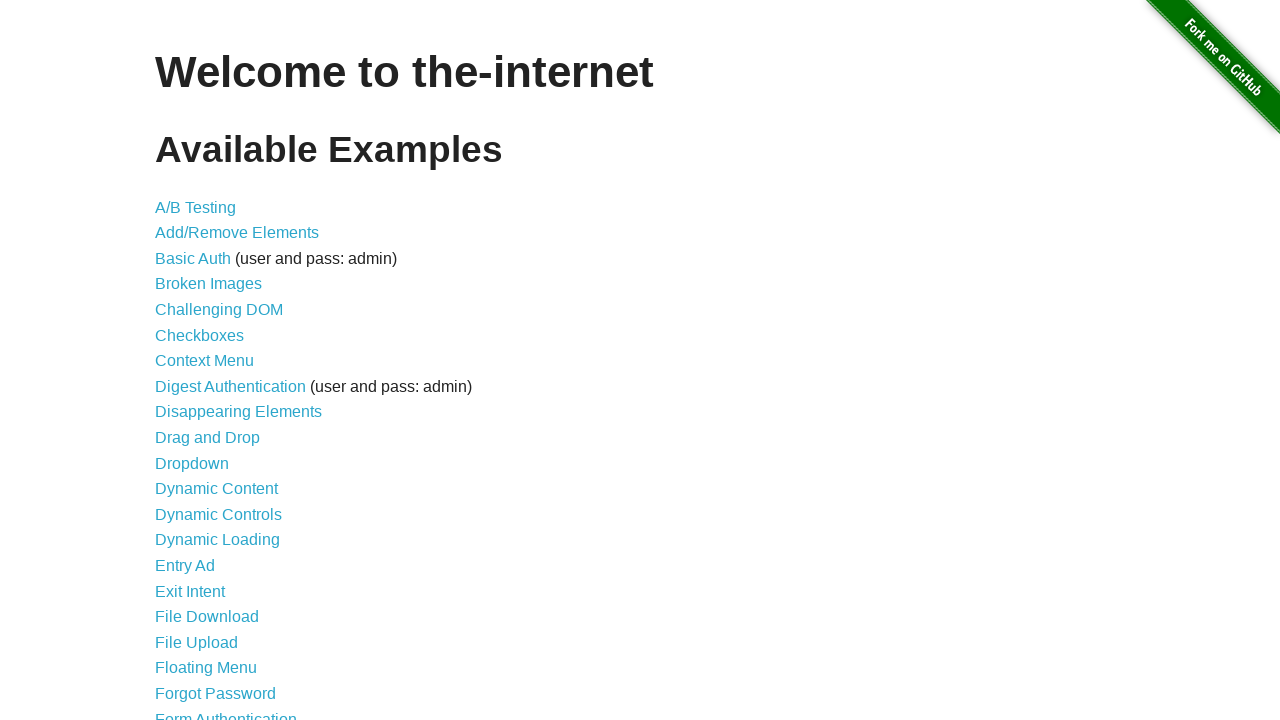

Confirmed jQuery library loaded successfully
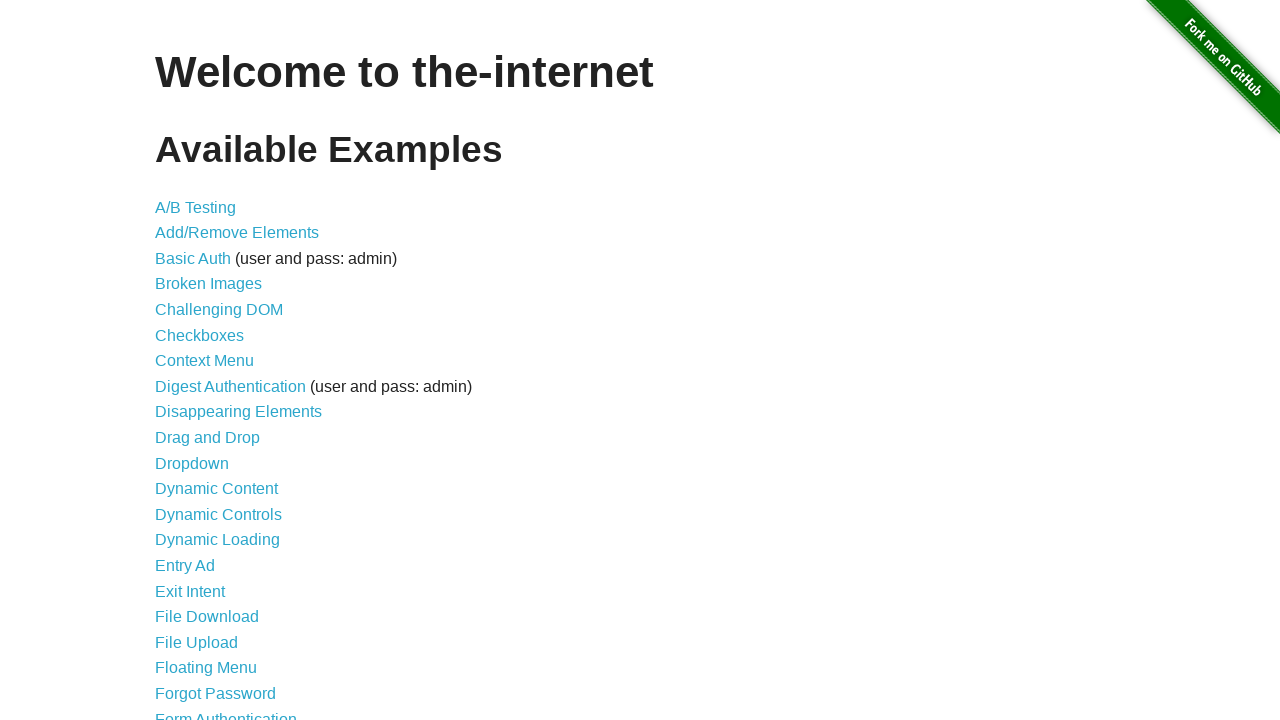

Injected jQuery Growl plugin script into page
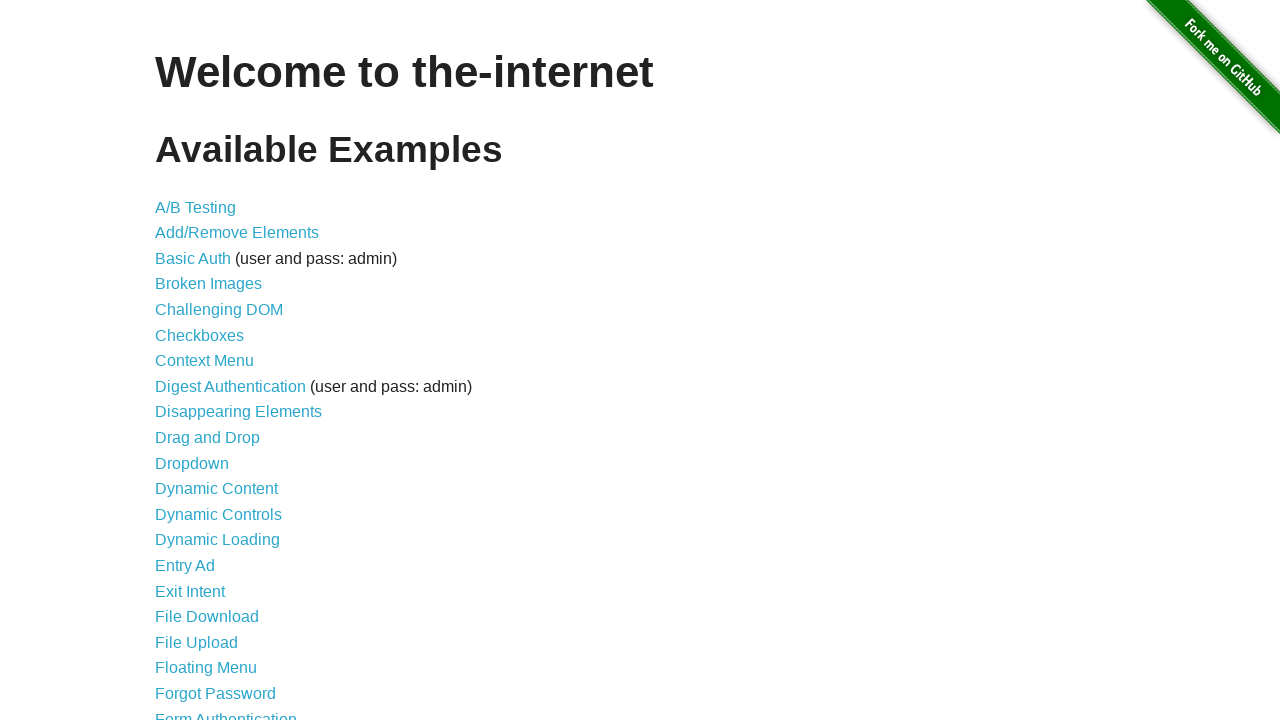

Confirmed jQuery Growl plugin loaded successfully
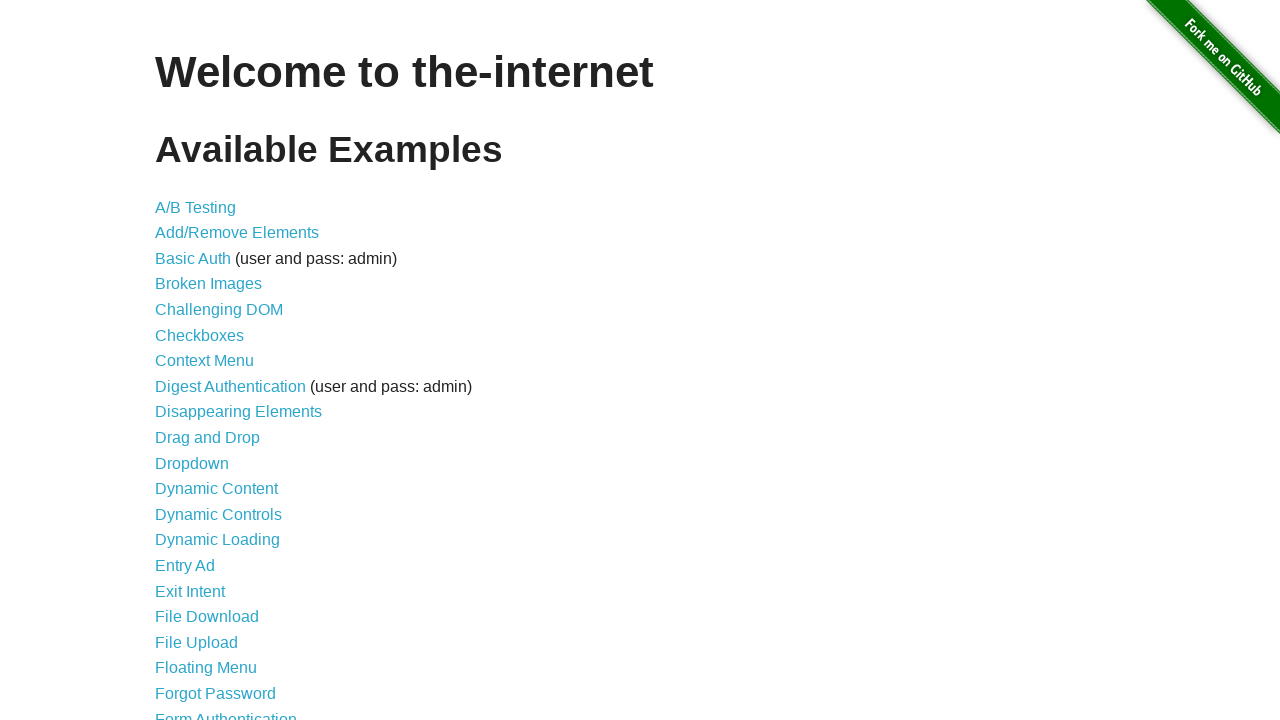

Injected jQuery Growl CSS styles into page
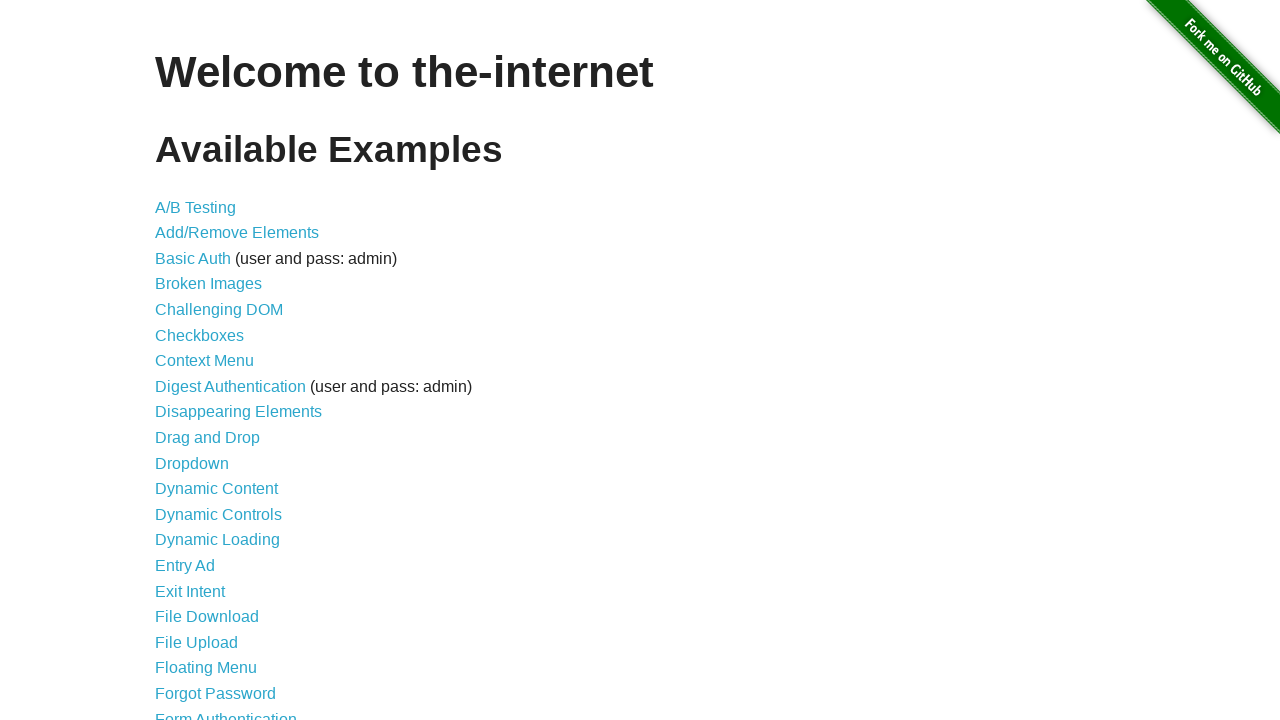

Displayed Growl notification with title 'GET' and message '/'
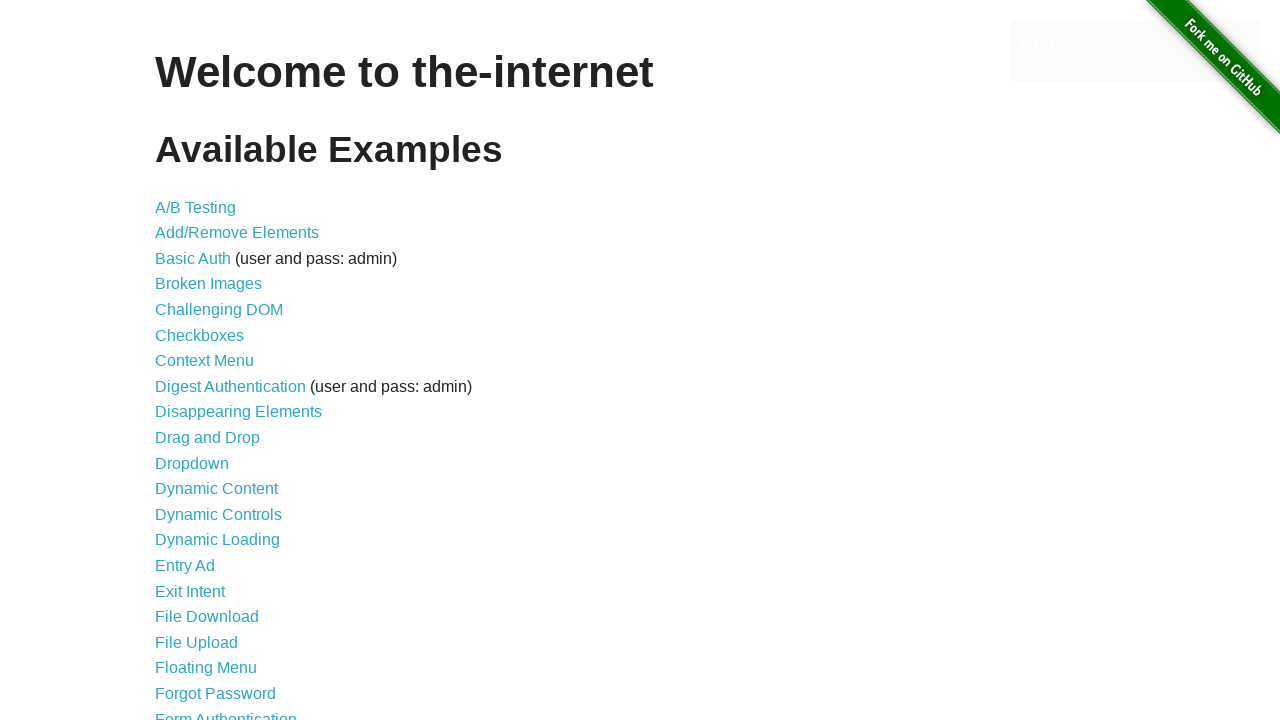

Notification element appeared on page
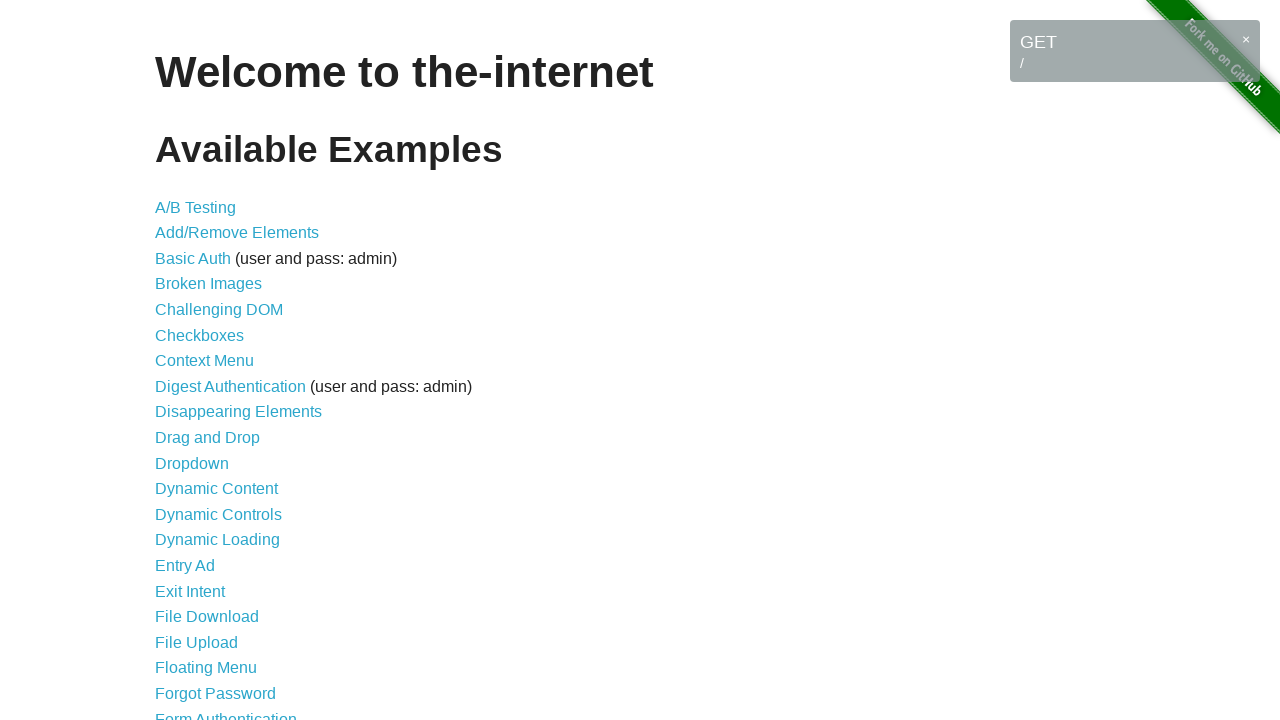

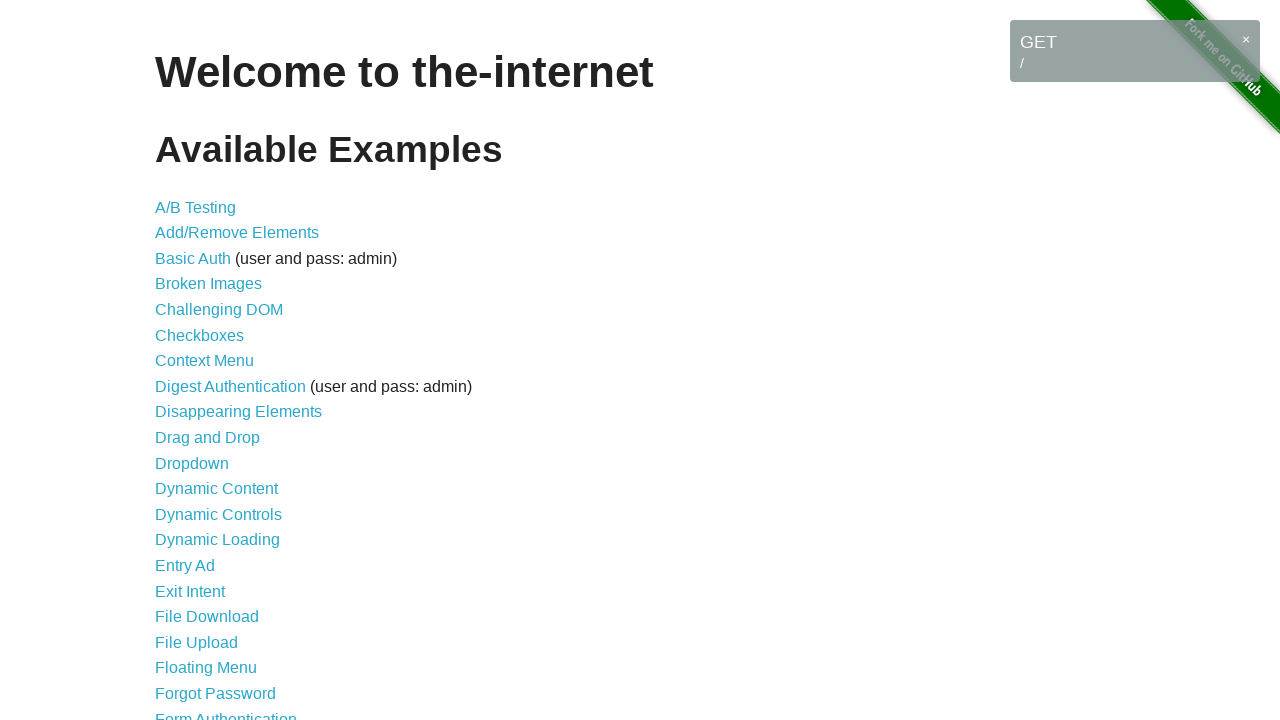